Navigates to the Playwright documentation website and clicks on the "Get Started" button

Starting URL: http://www.playwright.dev

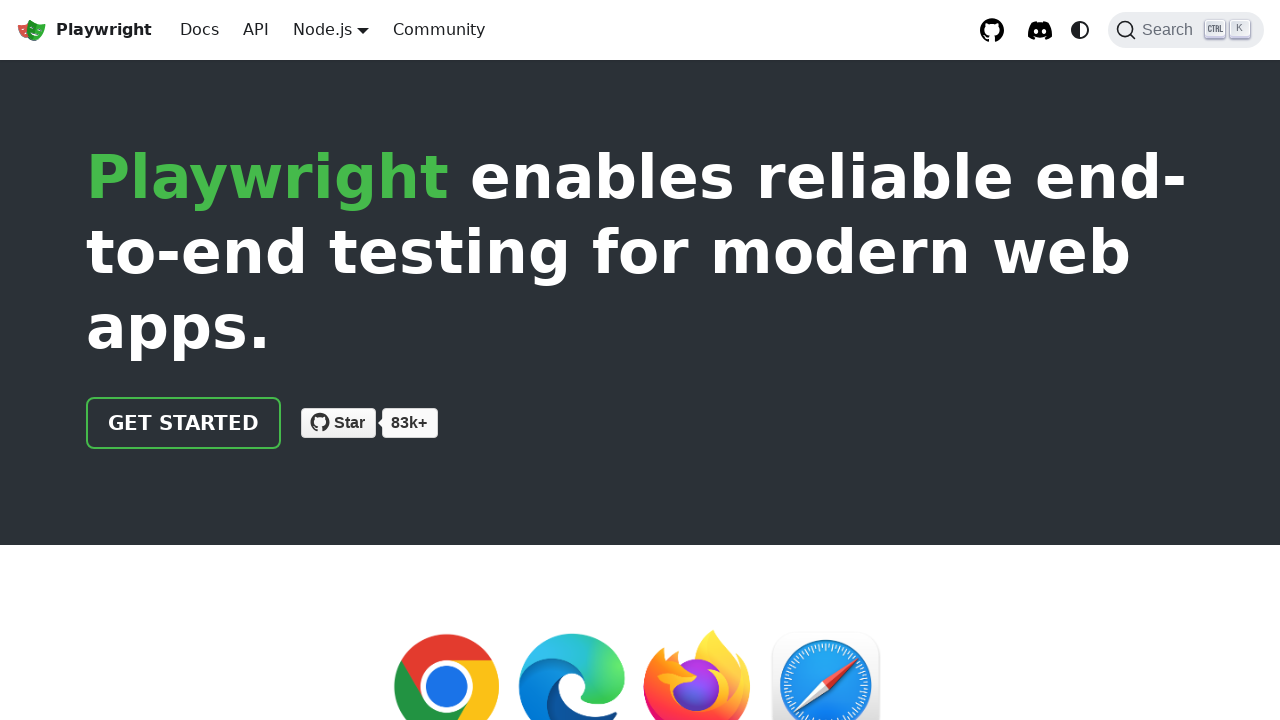

Navigated to Playwright documentation website
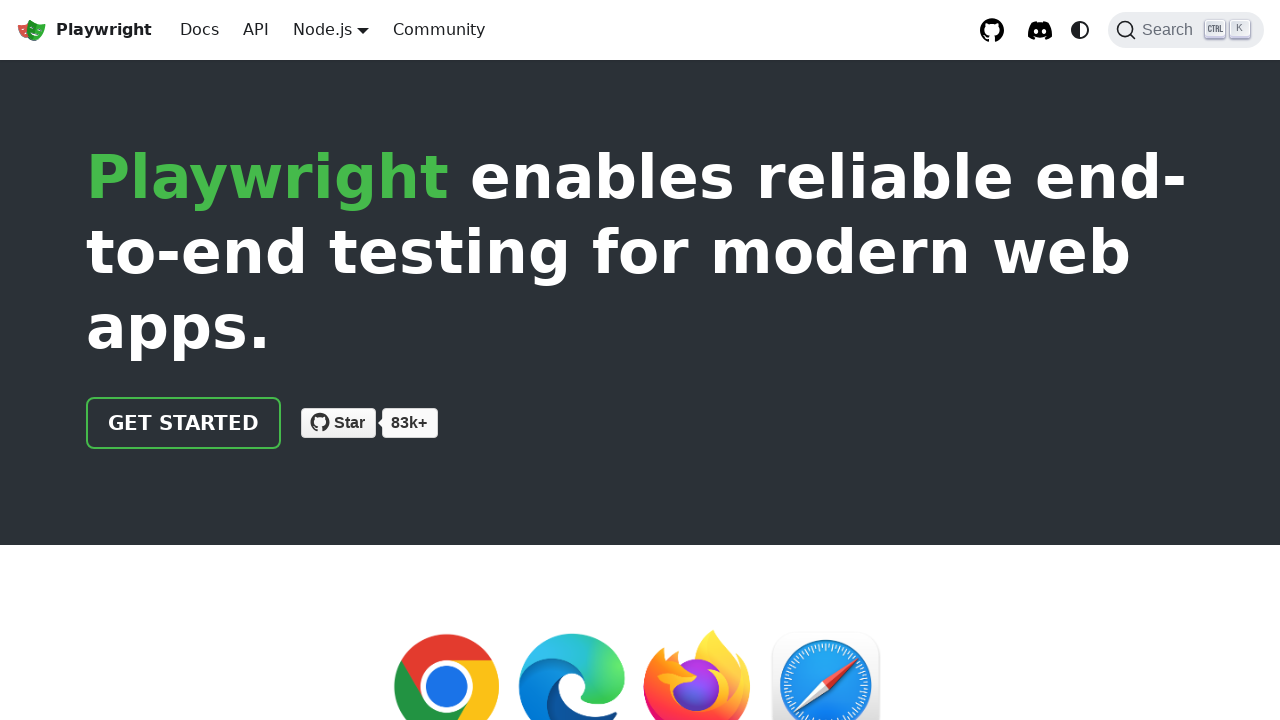

Clicked the Get Started button at (184, 423) on [class='getStarted_Sjon']
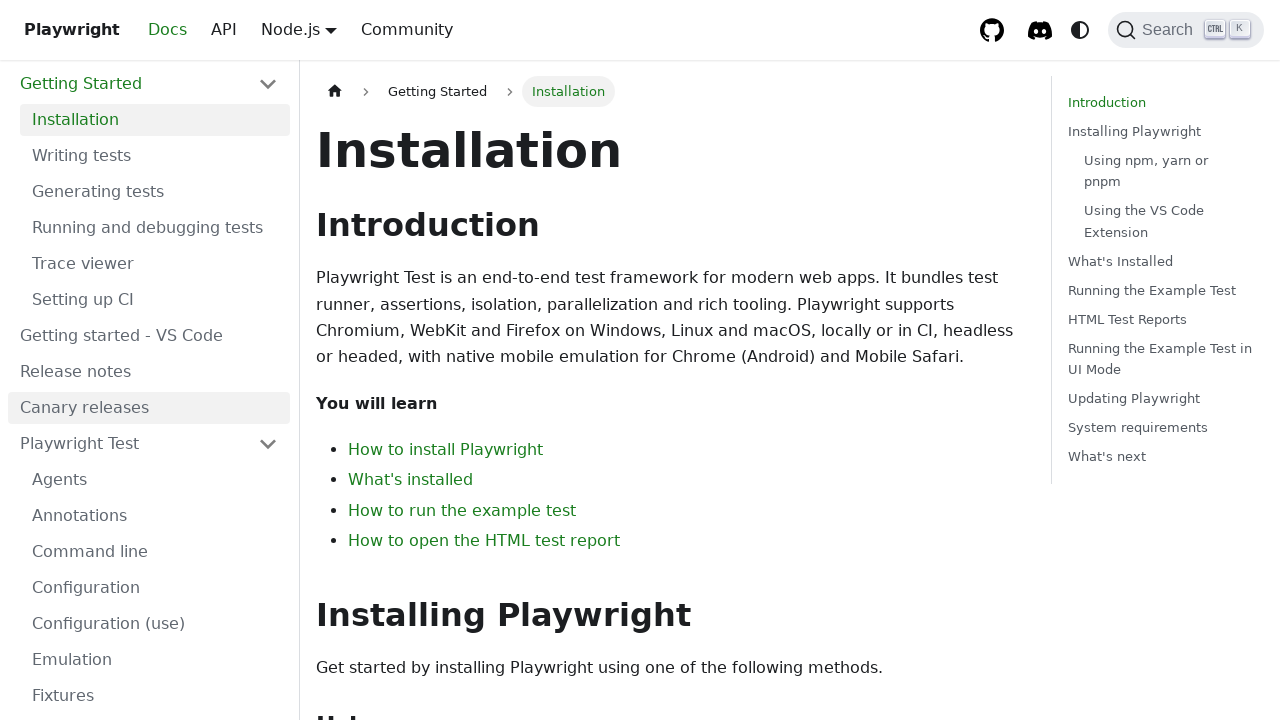

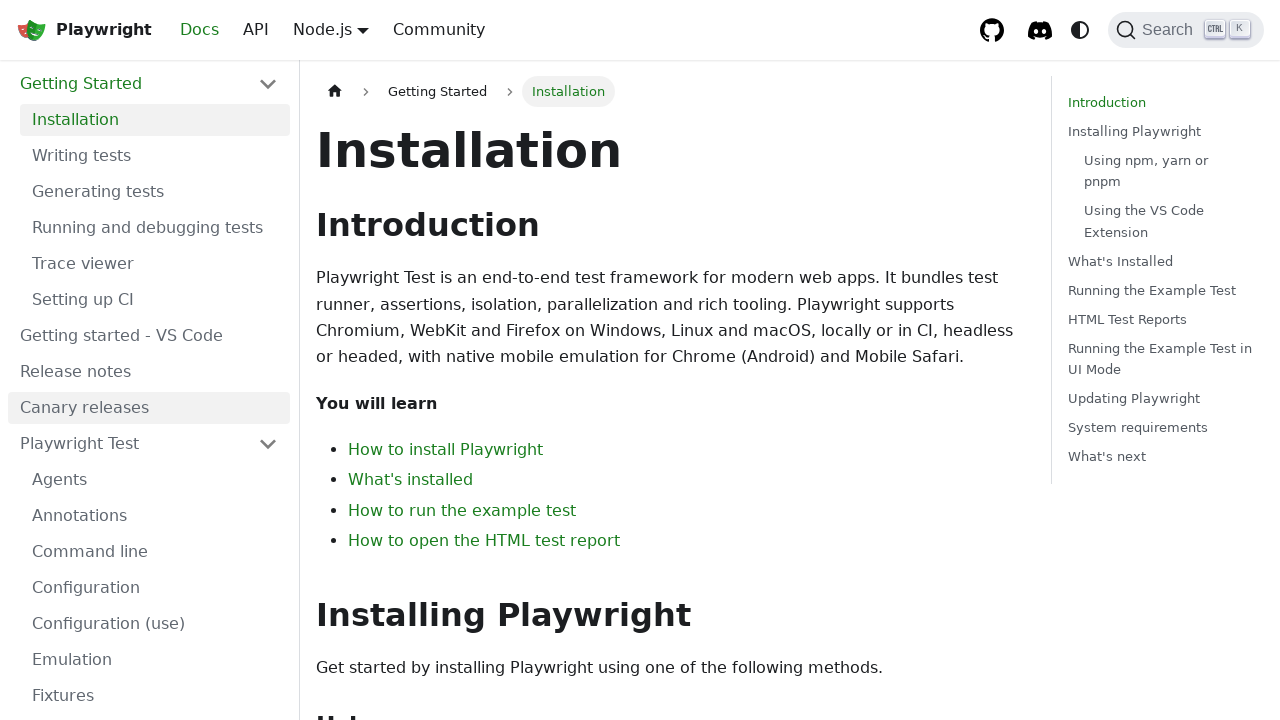